Tests that browser back button works correctly with filters

Starting URL: https://demo.playwright.dev/todomvc

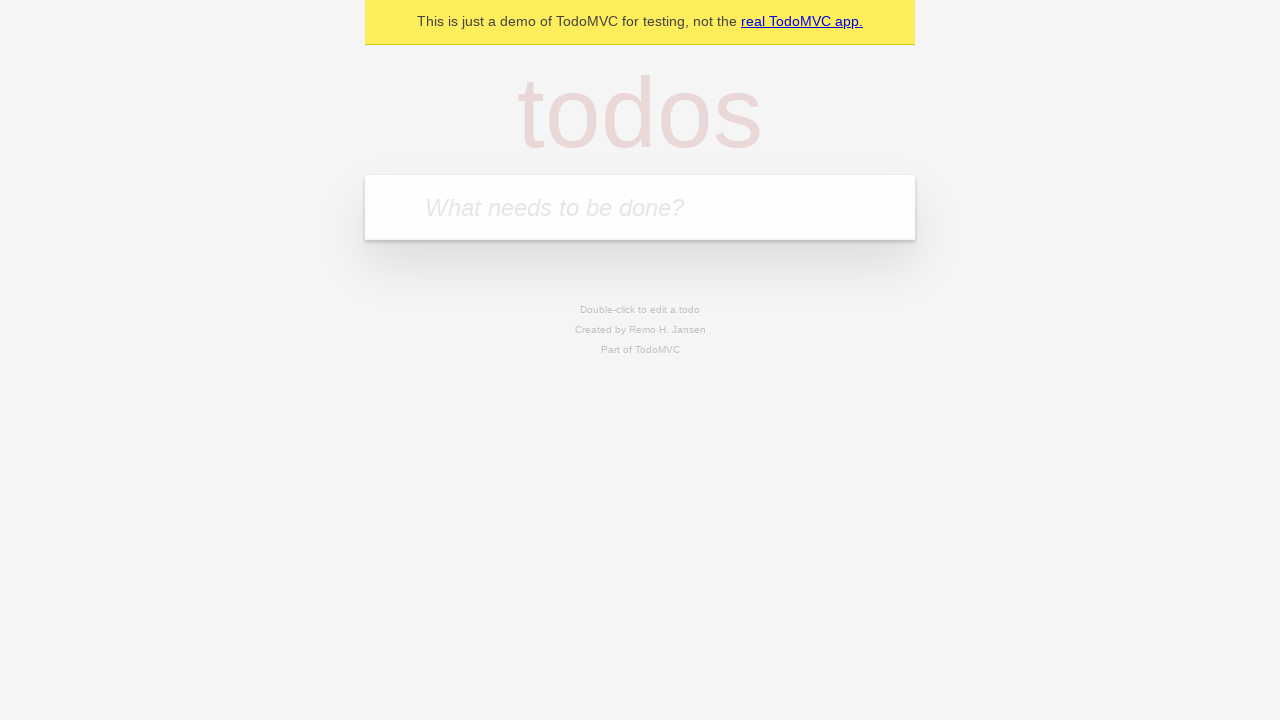

Filled new todo field with 'buy some cheese' on .new-todo
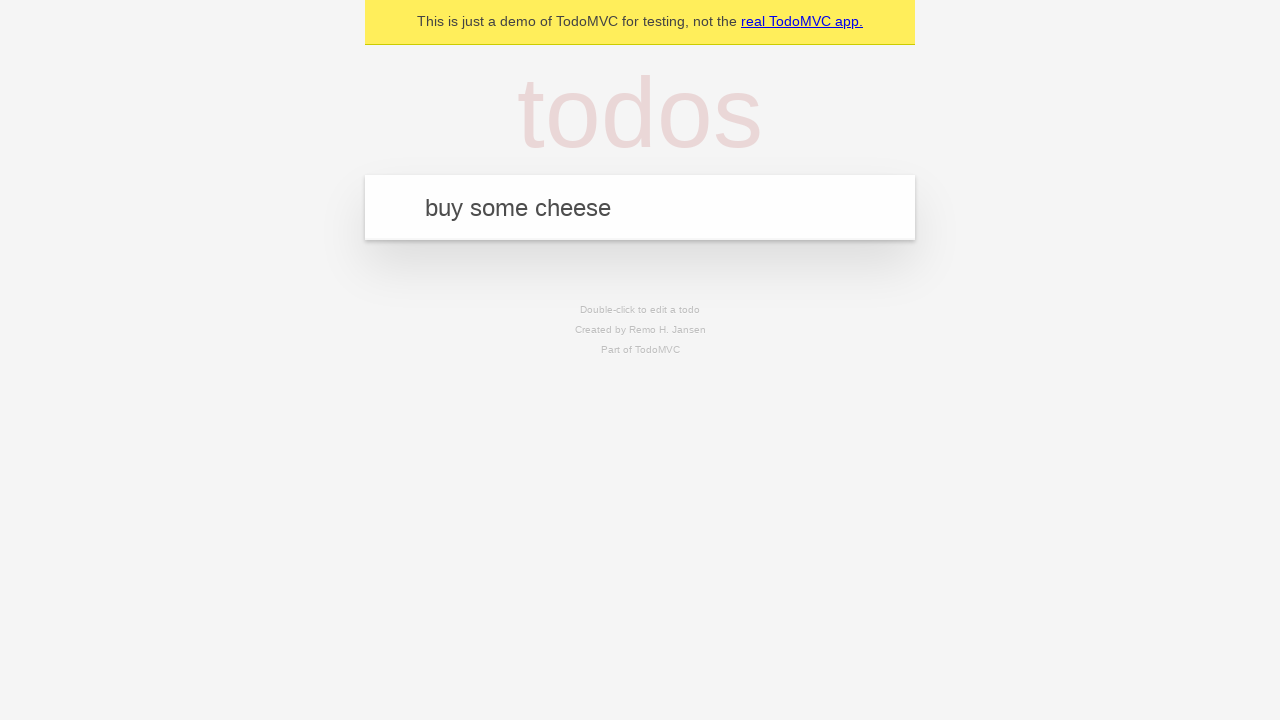

Pressed Enter to add first todo on .new-todo
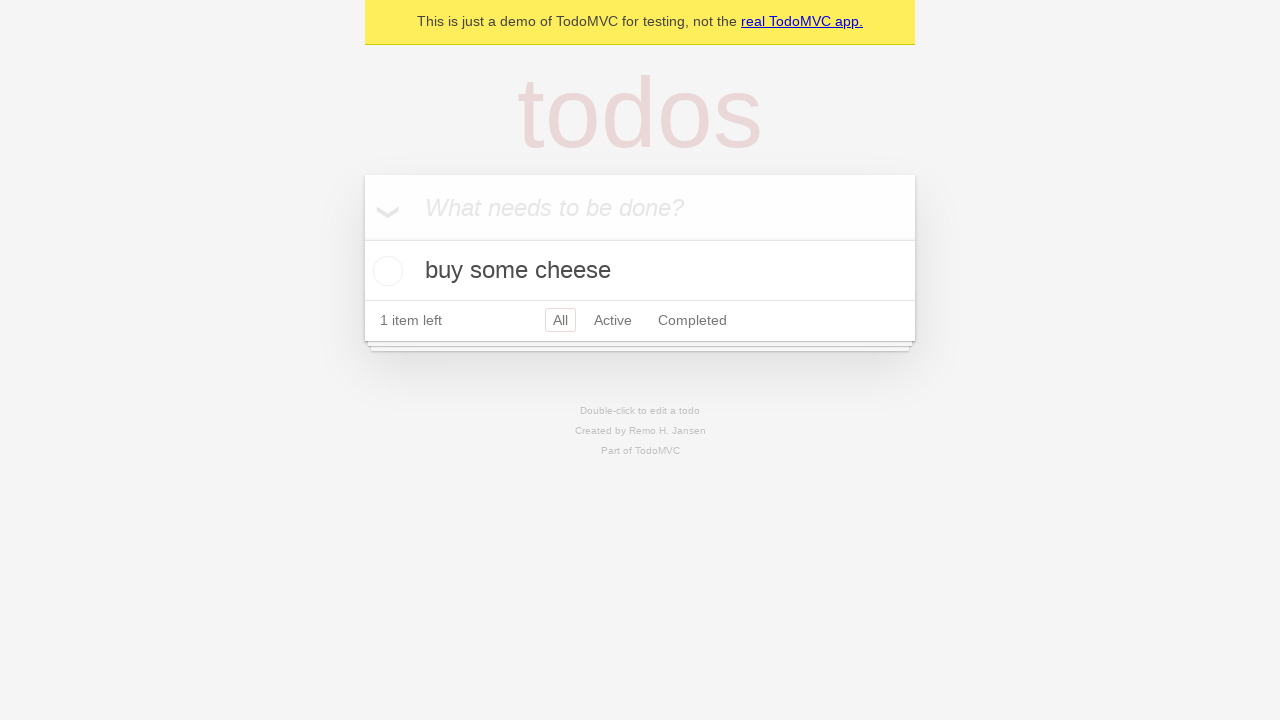

Filled new todo field with 'feed the cat' on .new-todo
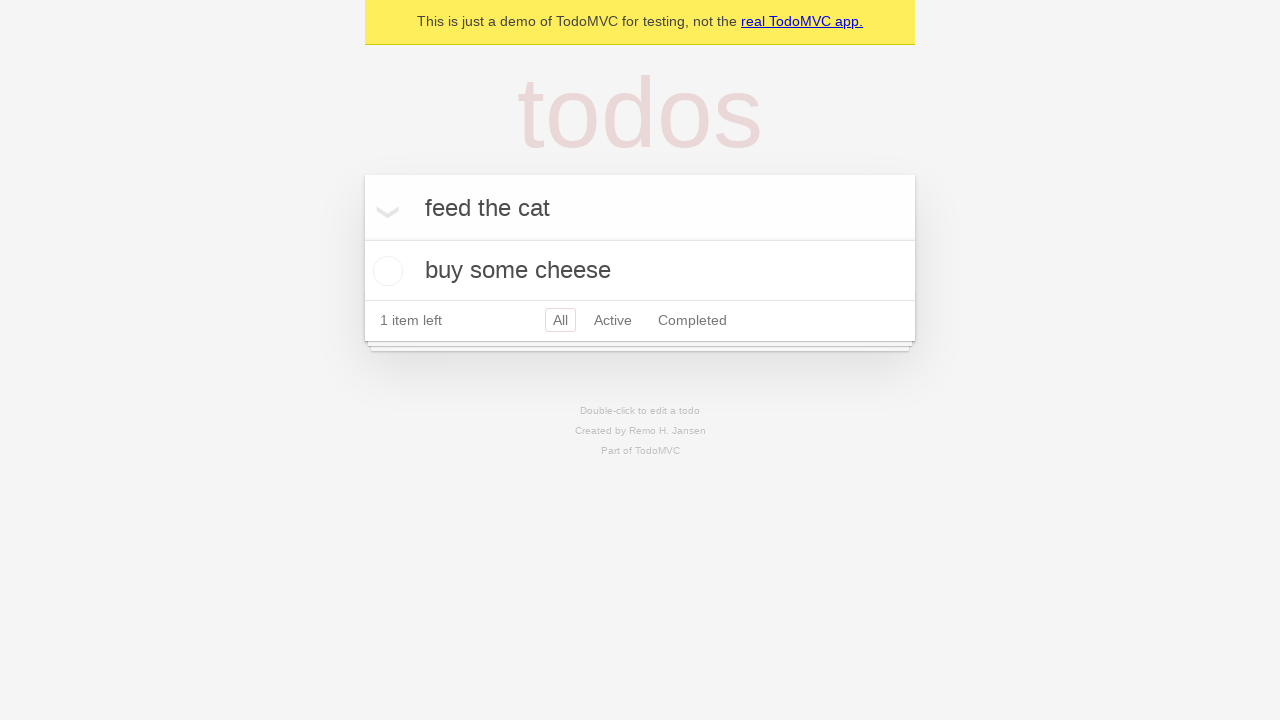

Pressed Enter to add second todo on .new-todo
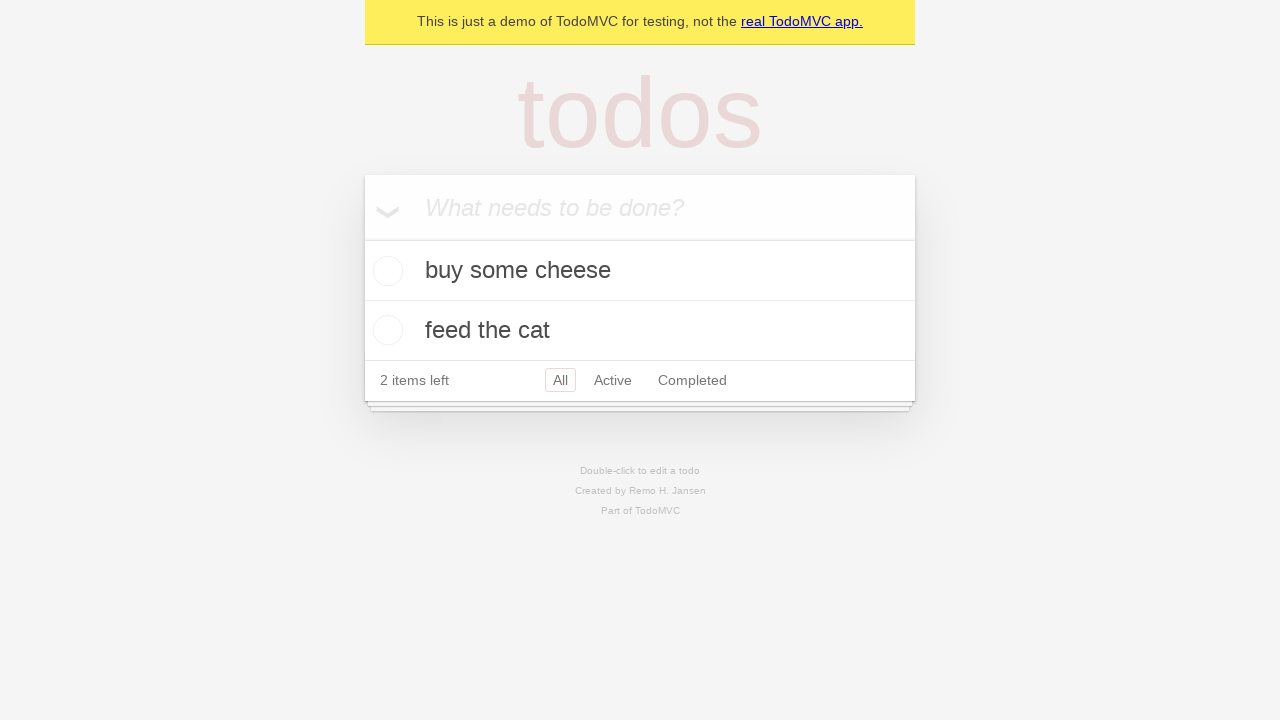

Filled new todo field with 'book a doctors appointment' on .new-todo
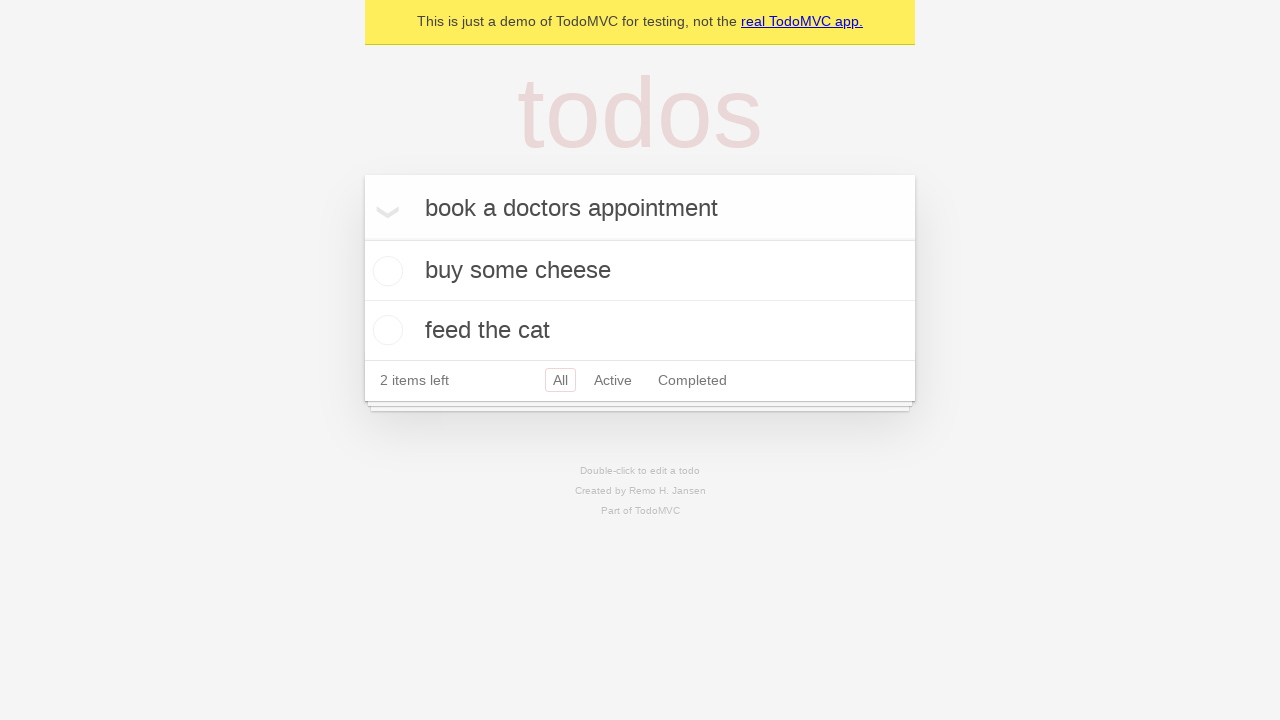

Pressed Enter to add third todo on .new-todo
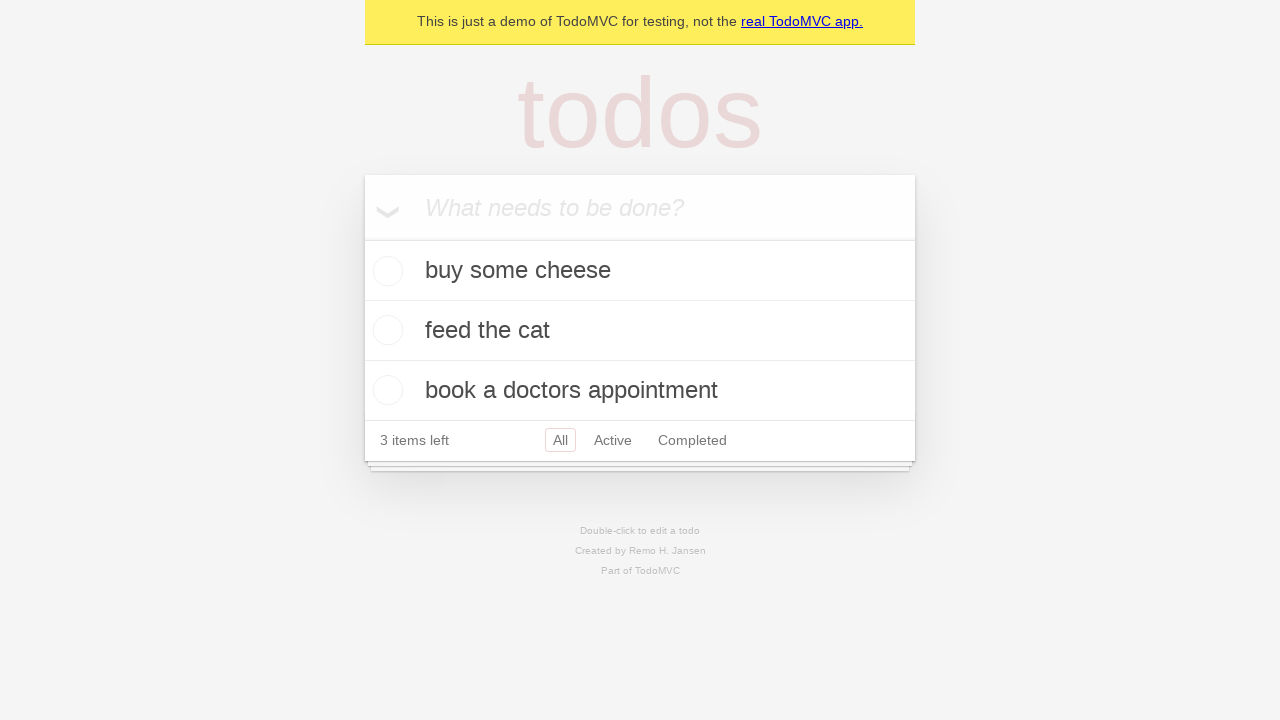

Checked the second todo item as completed at (385, 330) on .todo-list li .toggle >> nth=1
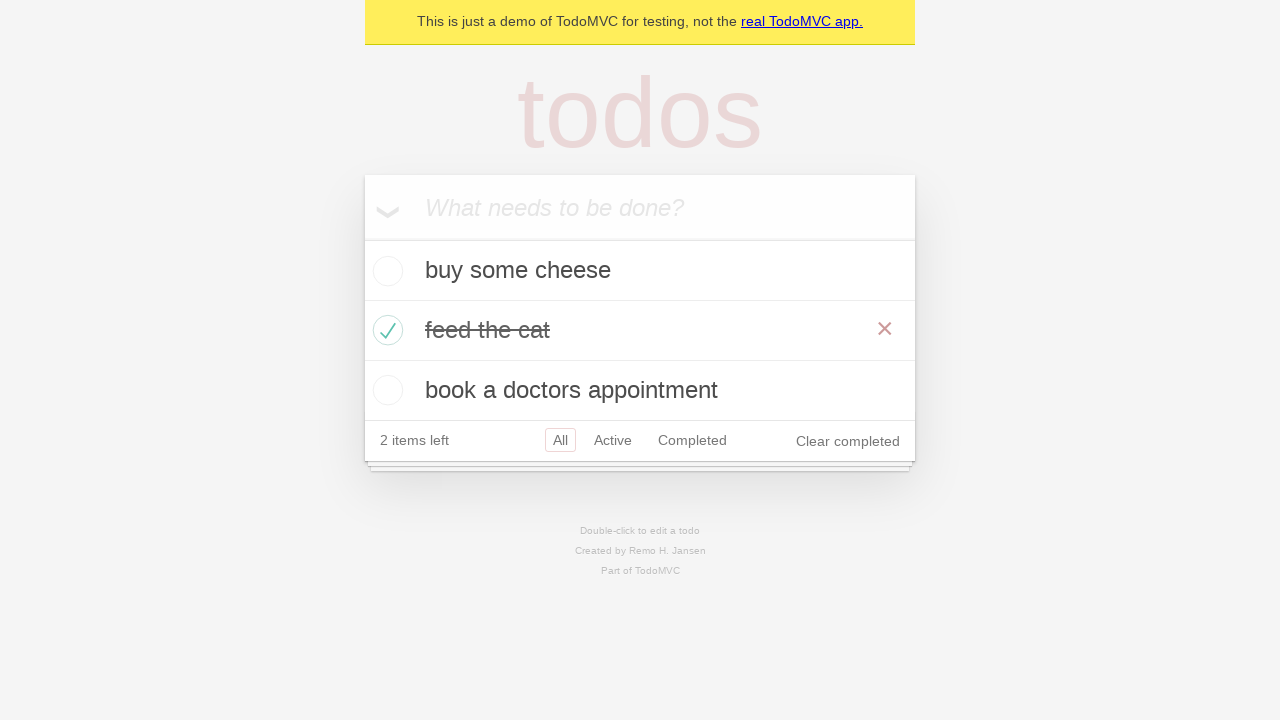

Clicked 'All' filter at (560, 440) on .filters >> text=All
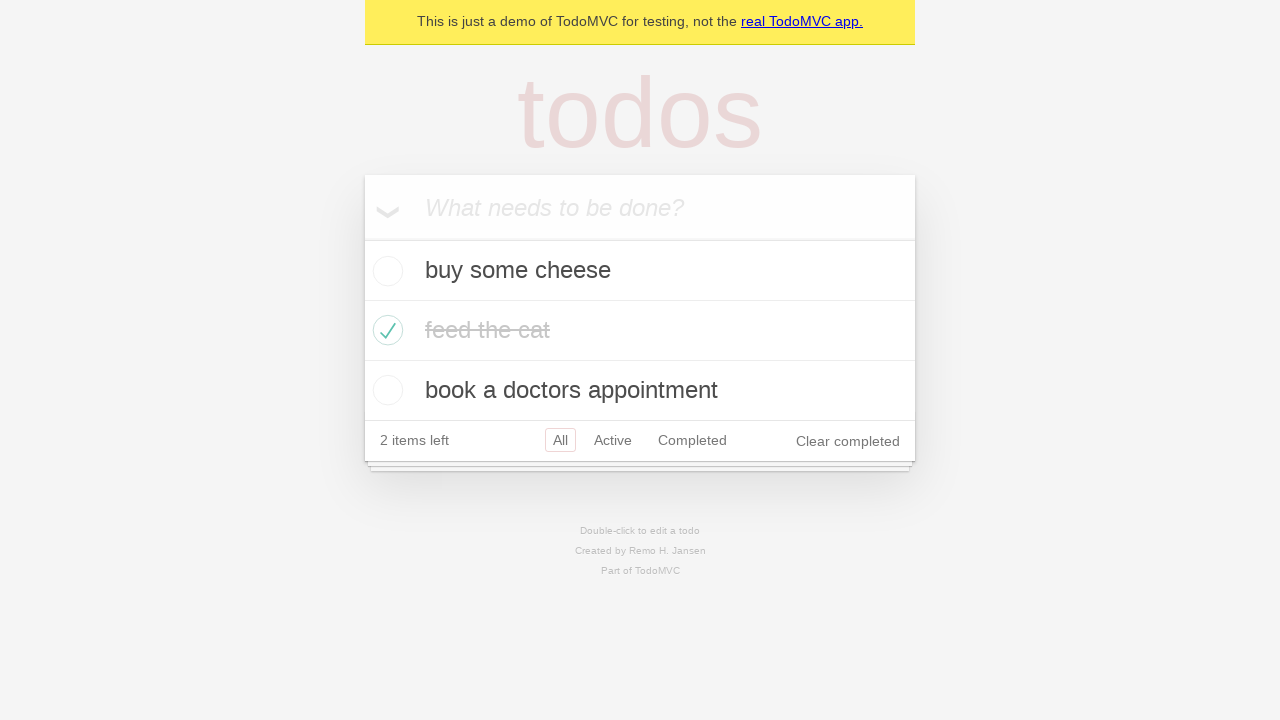

Clicked 'Active' filter at (613, 440) on .filters >> text=Active
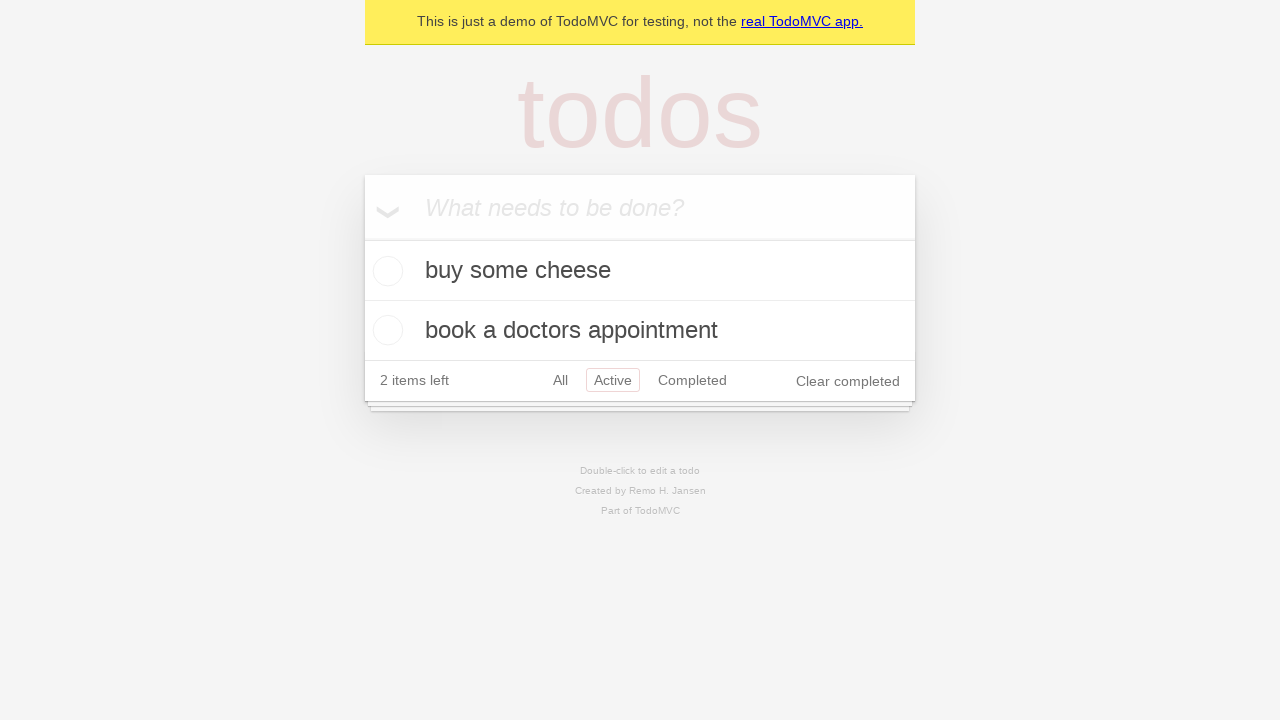

Clicked 'Completed' filter at (692, 380) on .filters >> text=Completed
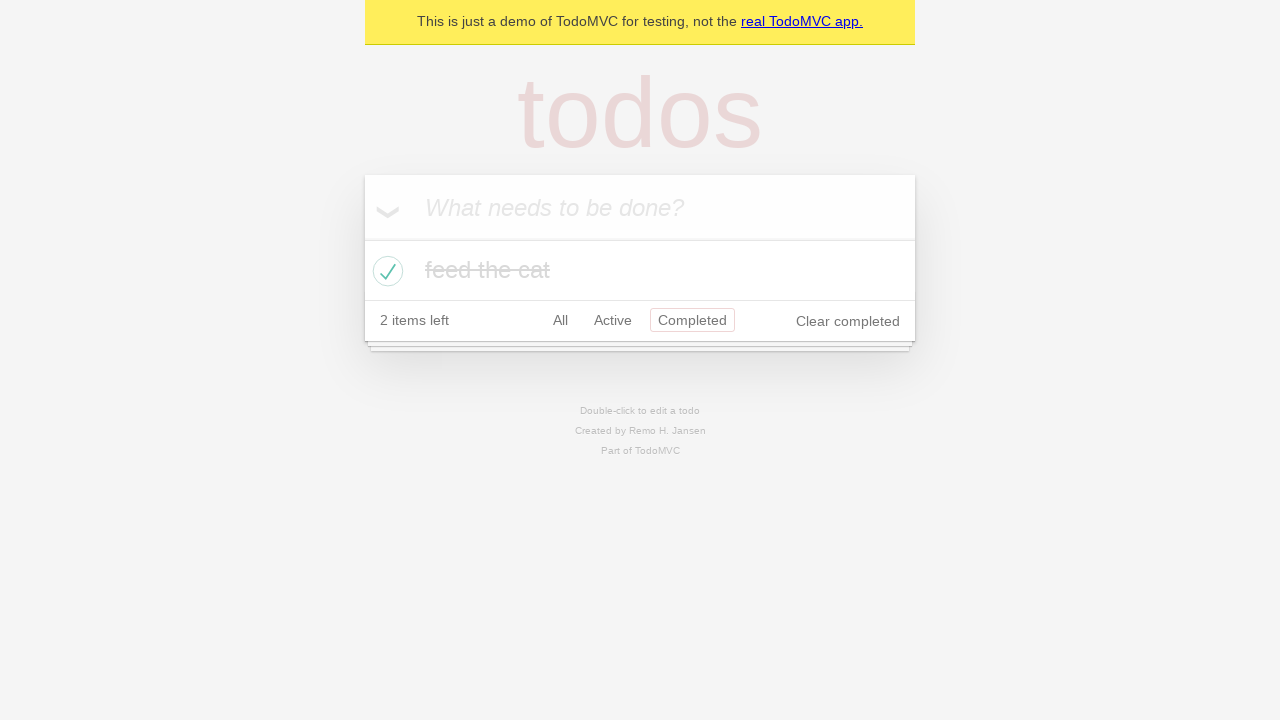

Clicked browser back button to return to 'Active' filter
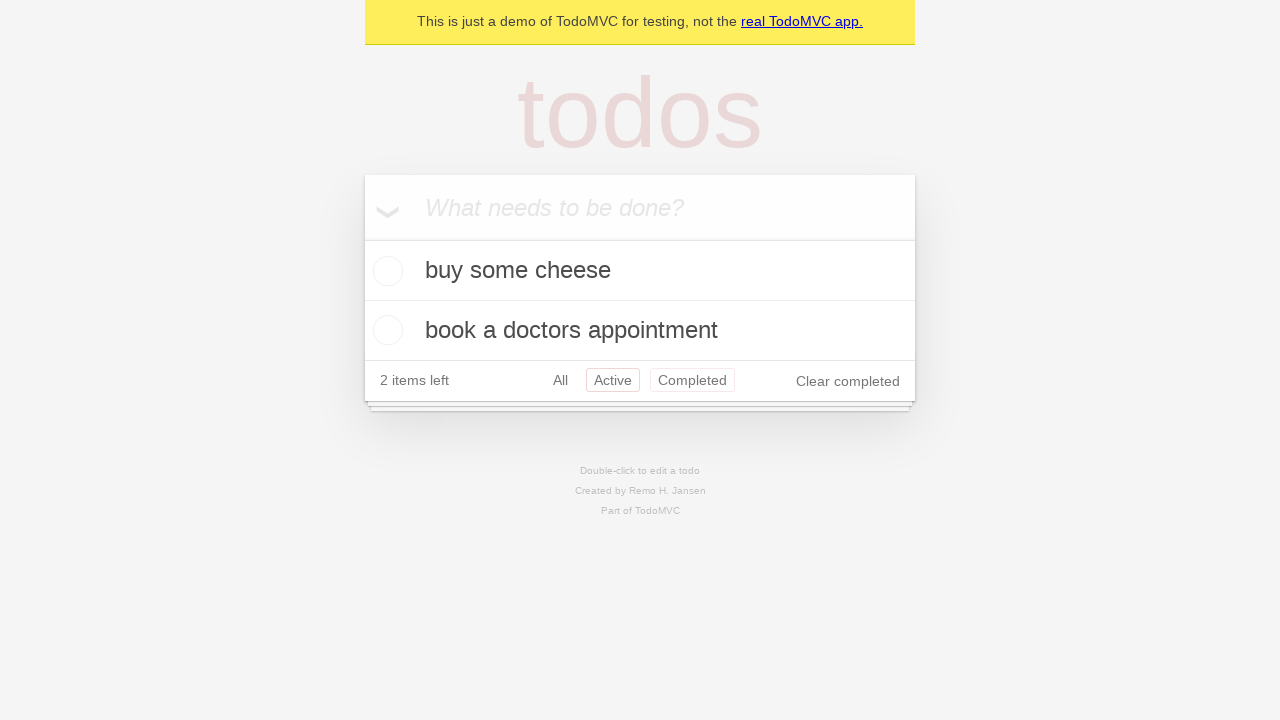

Clicked browser back button to return to 'All' filter
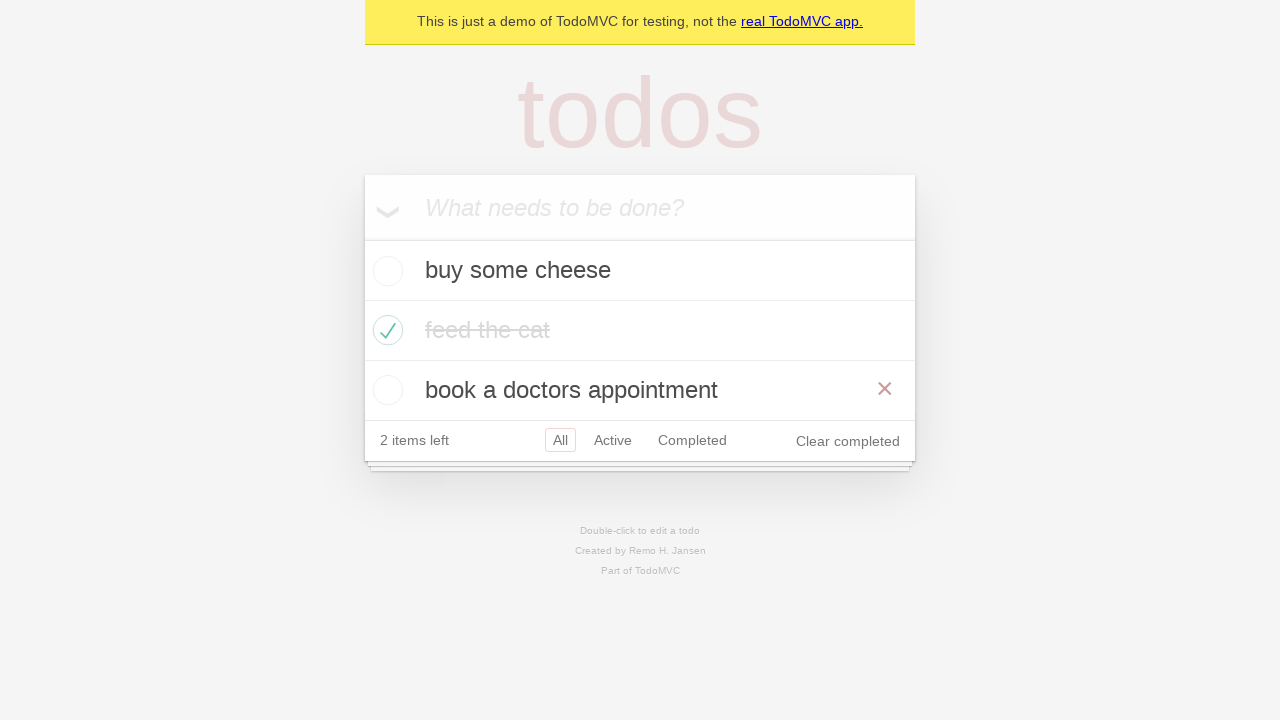

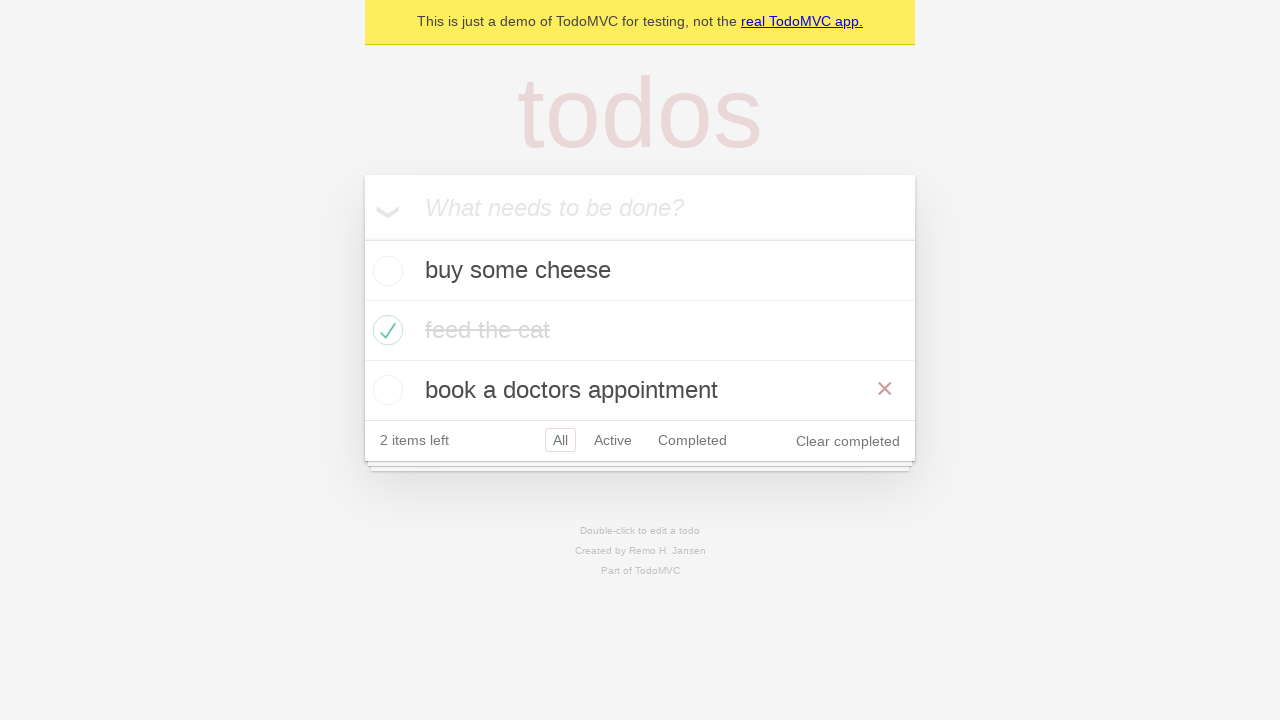